Tests searching for company information by KRS (court registry) number on the Polish government registry website

Starting URL: https://wyszukiwarkaregon.stat.gov.pl/appBIR/index.aspx

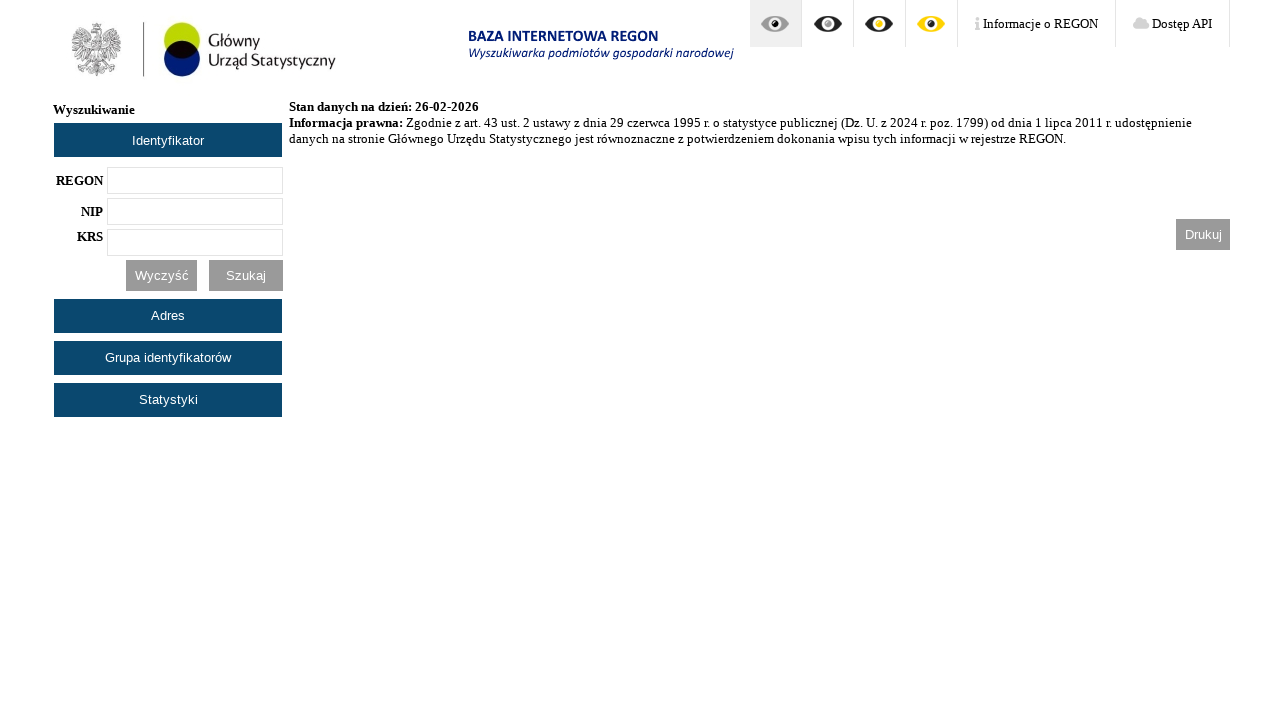

Filled KRS search field with '0000319493' on #txtKrs
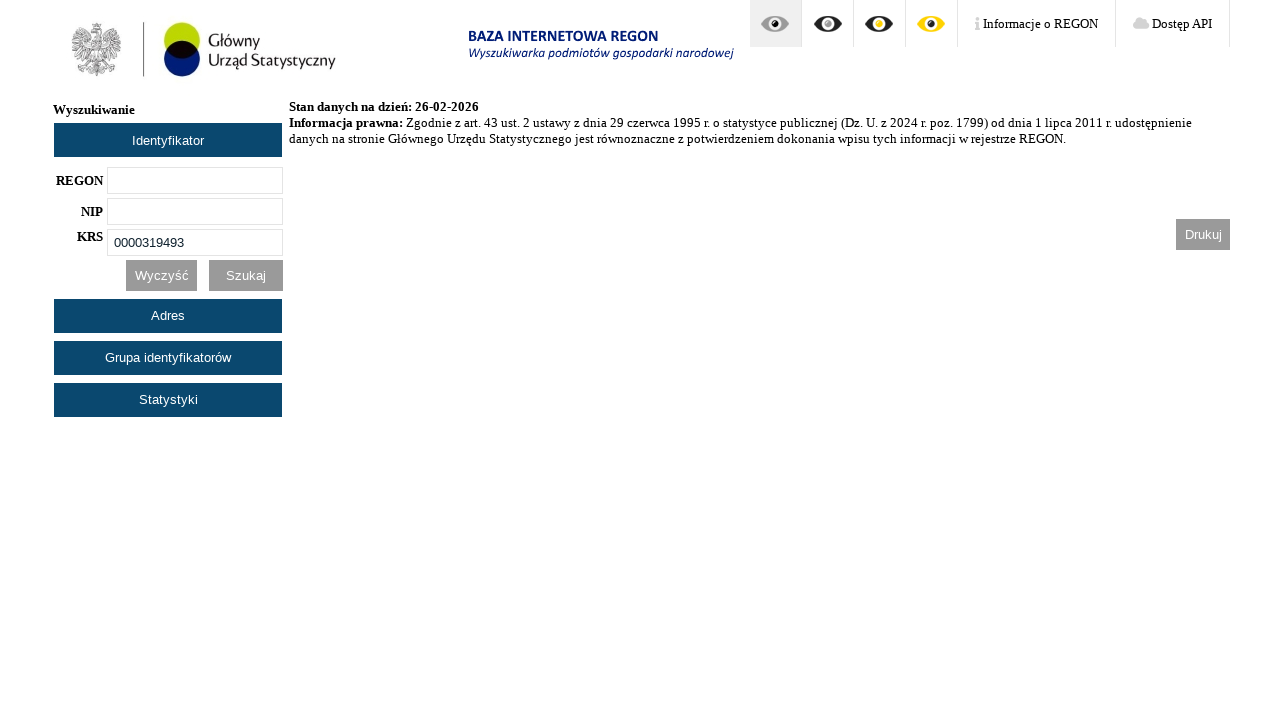

Clicked search button to search by KRS number at (246, 275) on #btnSzukaj
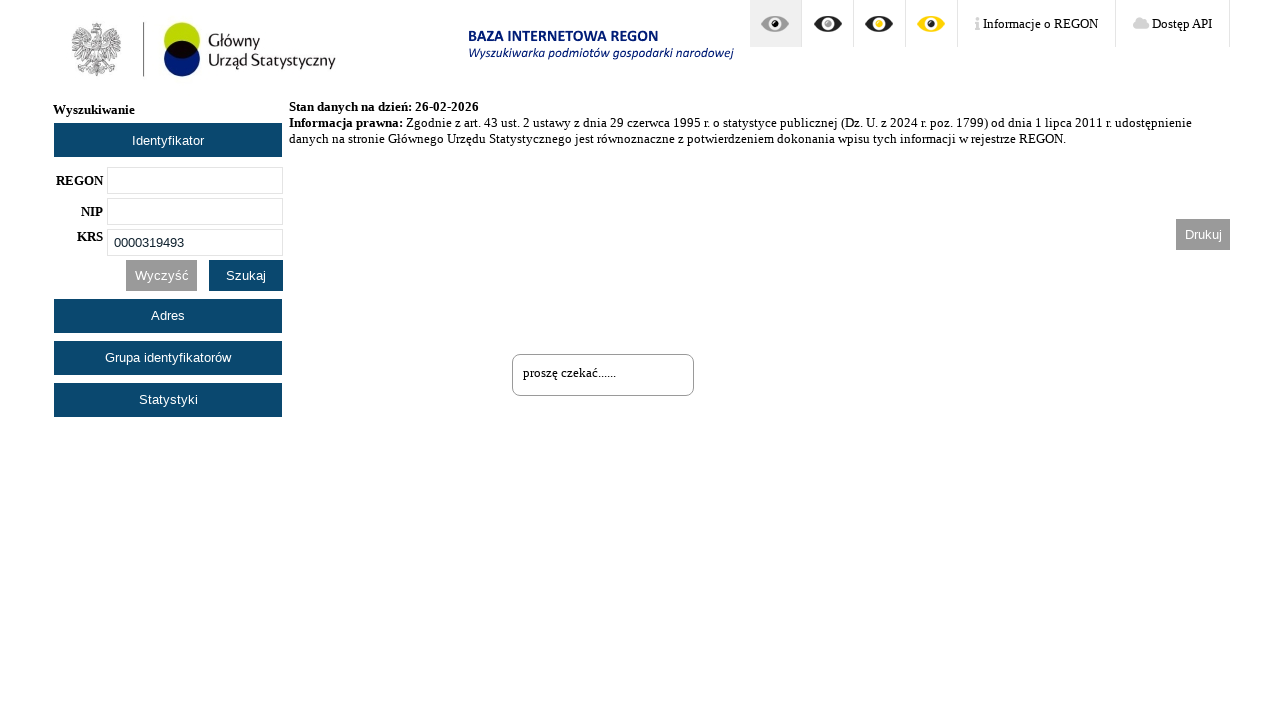

Results table appeared with company information
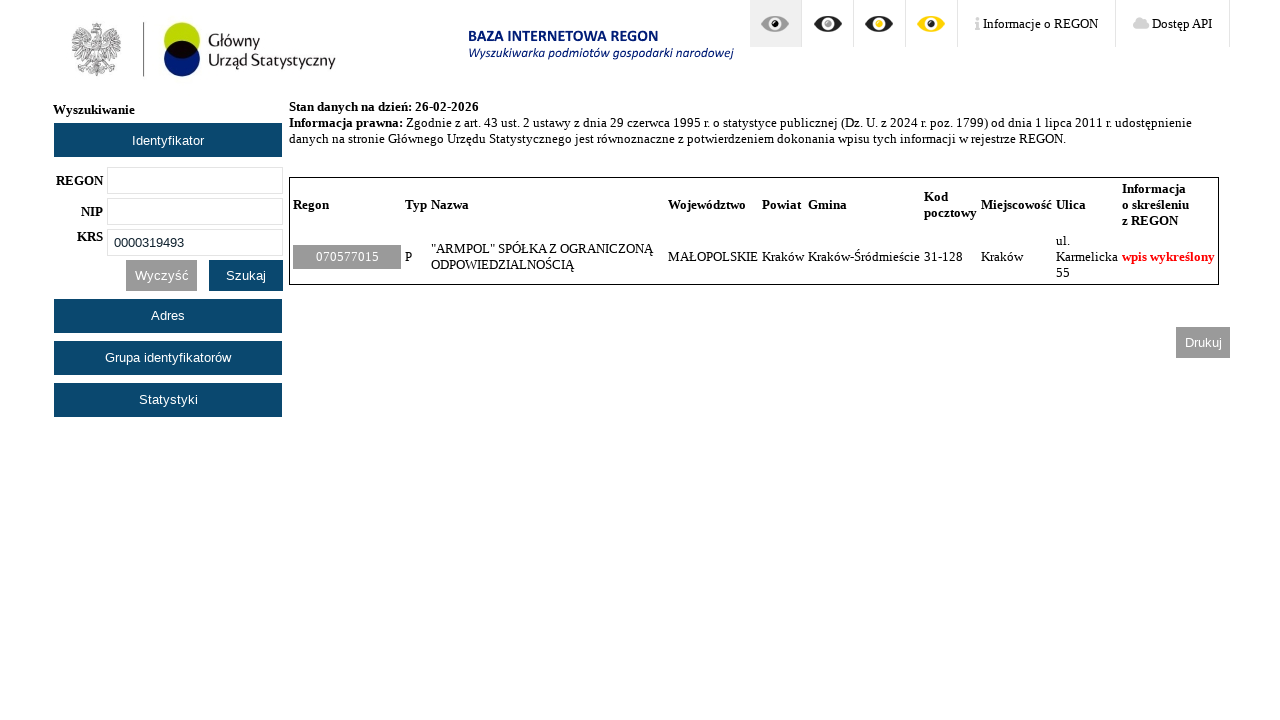

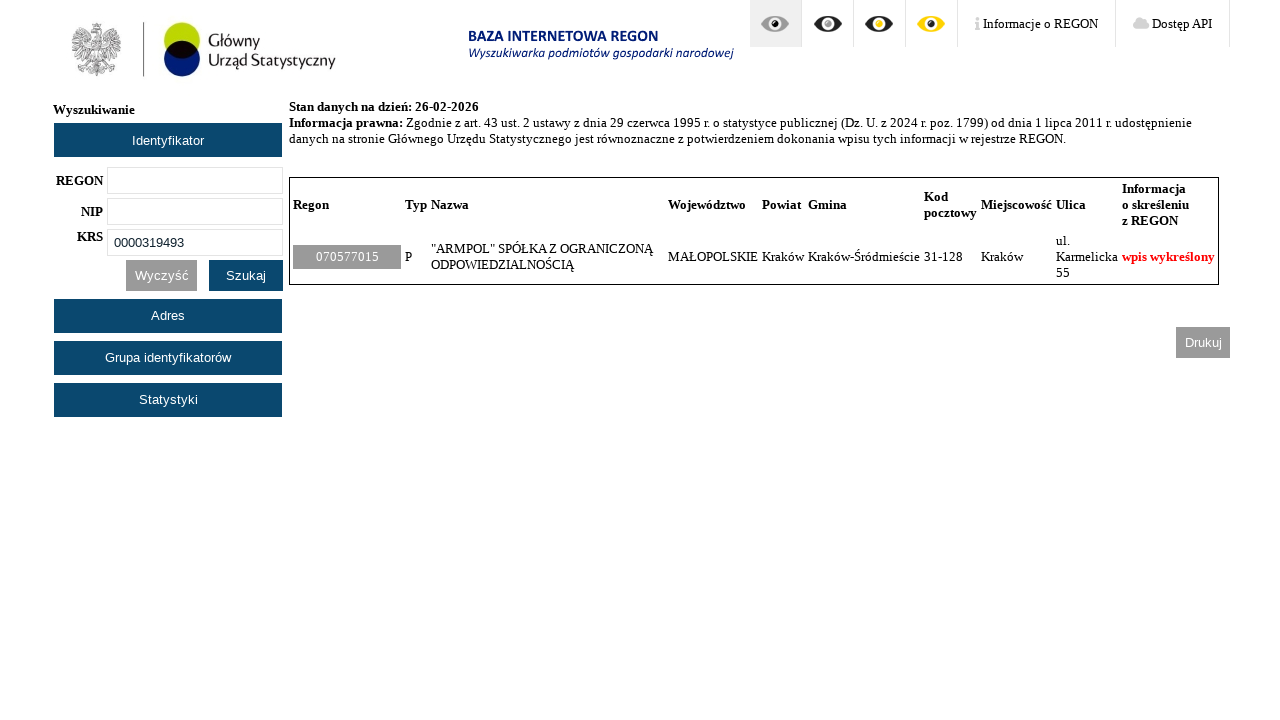